Navigates to both the playwright-dotnet and playwright repositories to view the latest release versions displayed on each page.

Starting URL: https://github.com/microsoft/playwright-dotnet

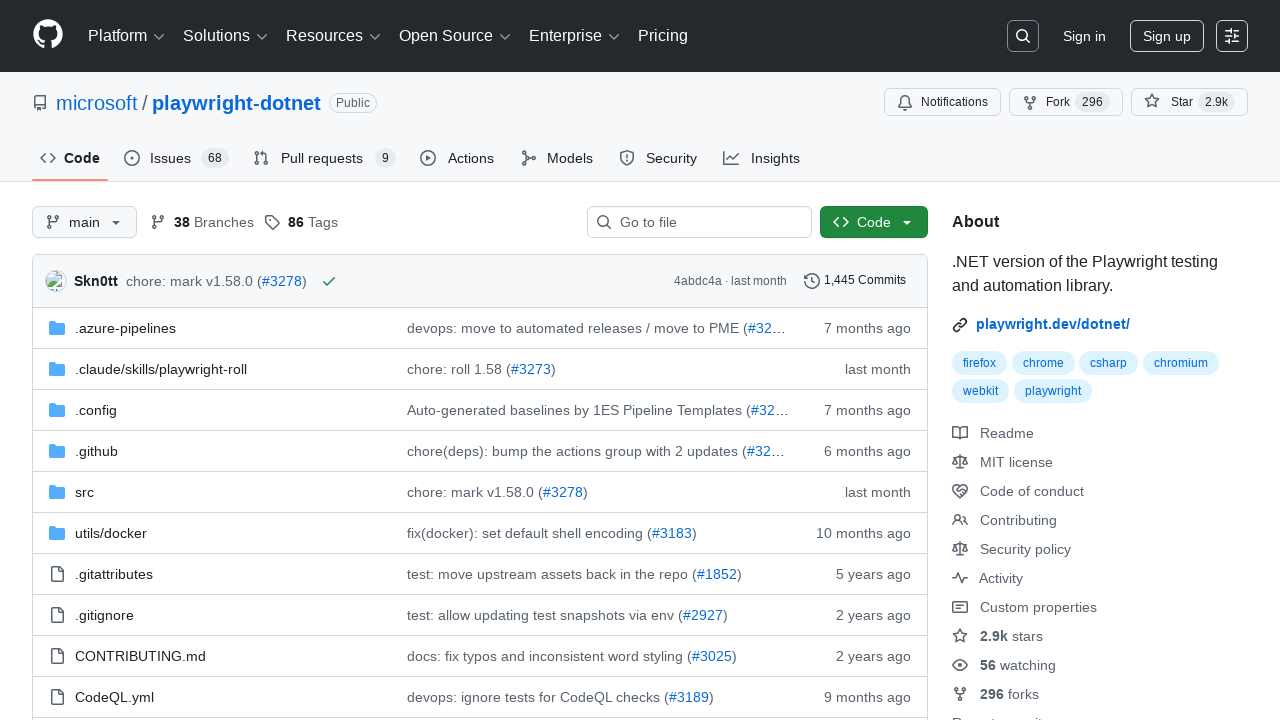

Waited for release version link on playwright-dotnet repo page
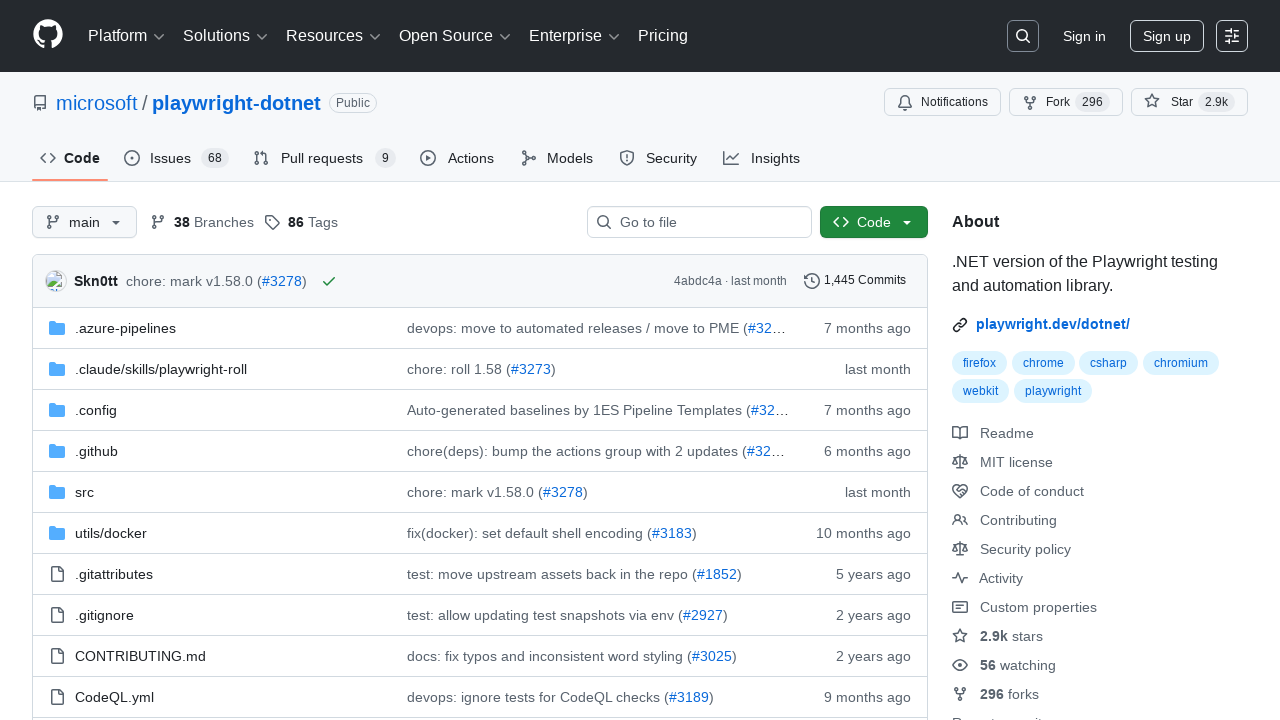

Navigated to TypeScript playwright repository
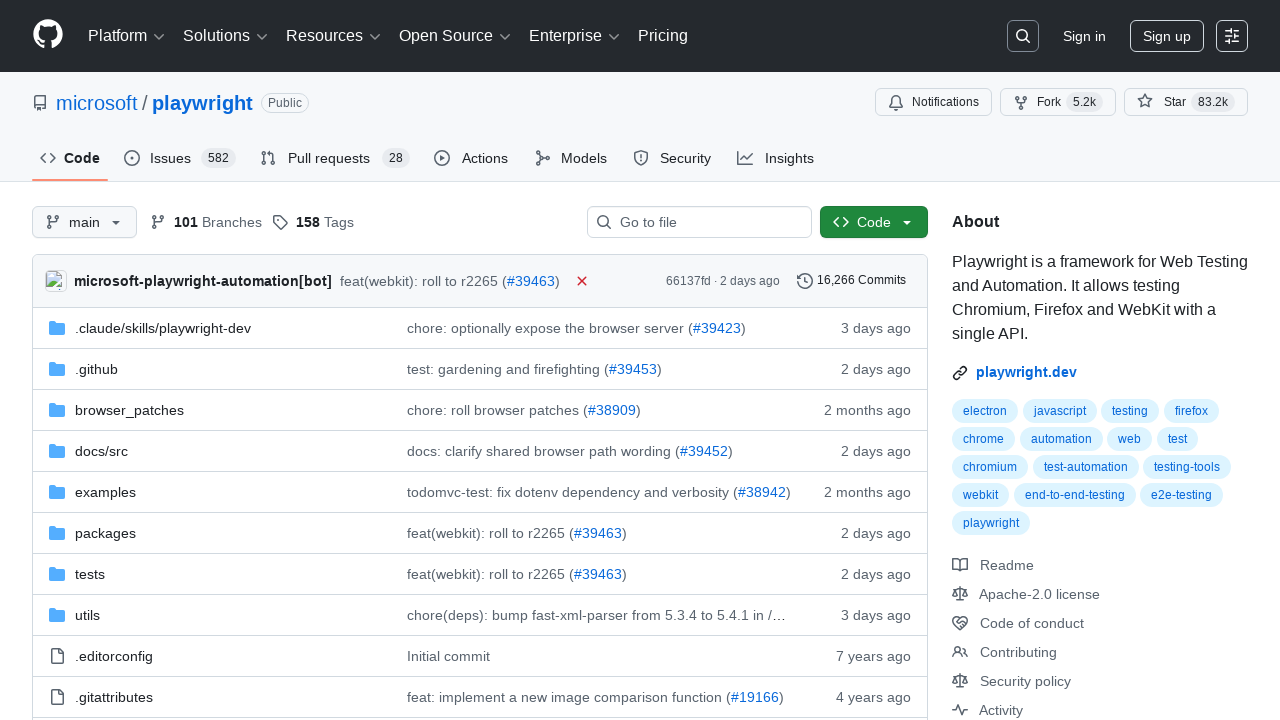

Waited for release version link on TypeScript playwright repo page
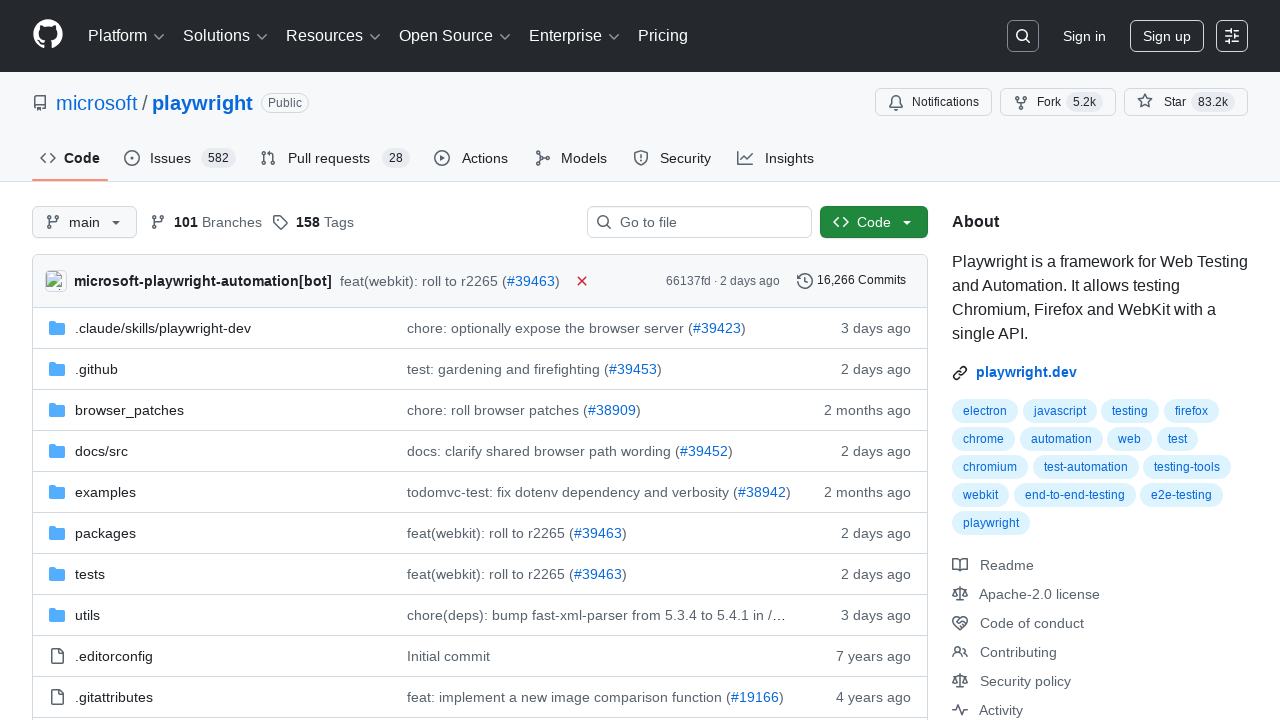

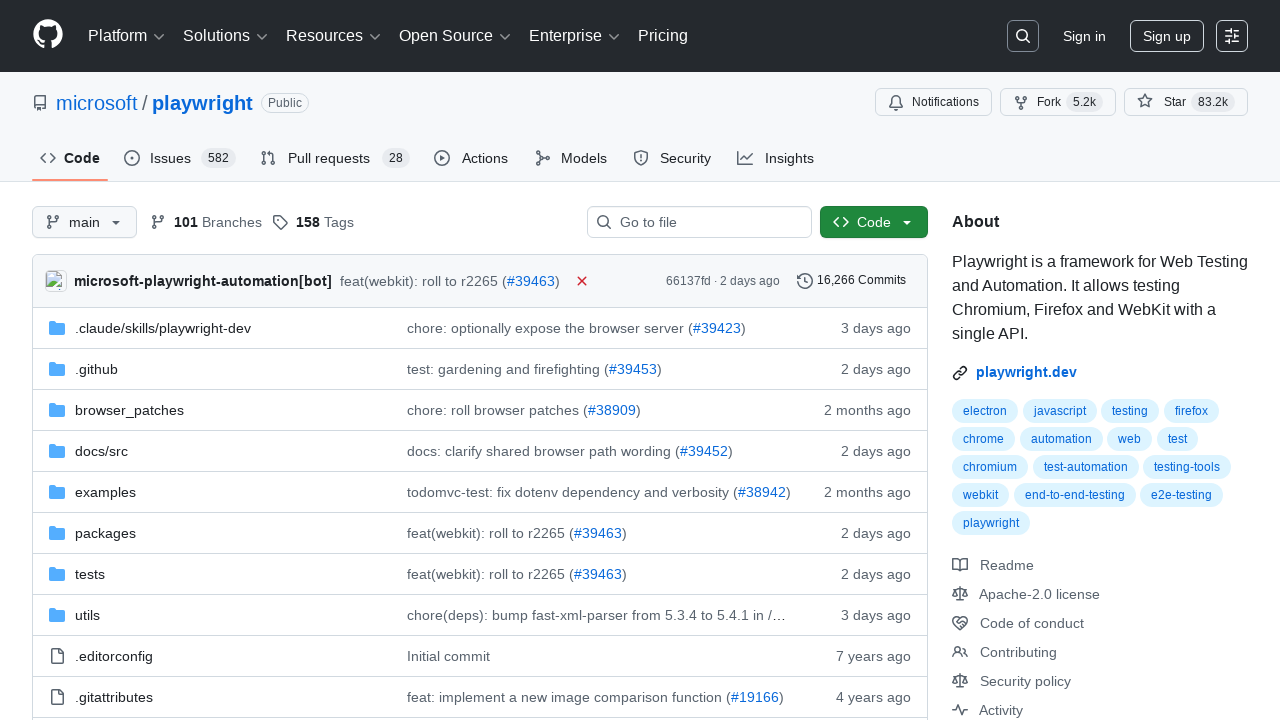